Tests that edits are saved when the input field loses focus (blur)

Starting URL: https://demo.playwright.dev/todomvc

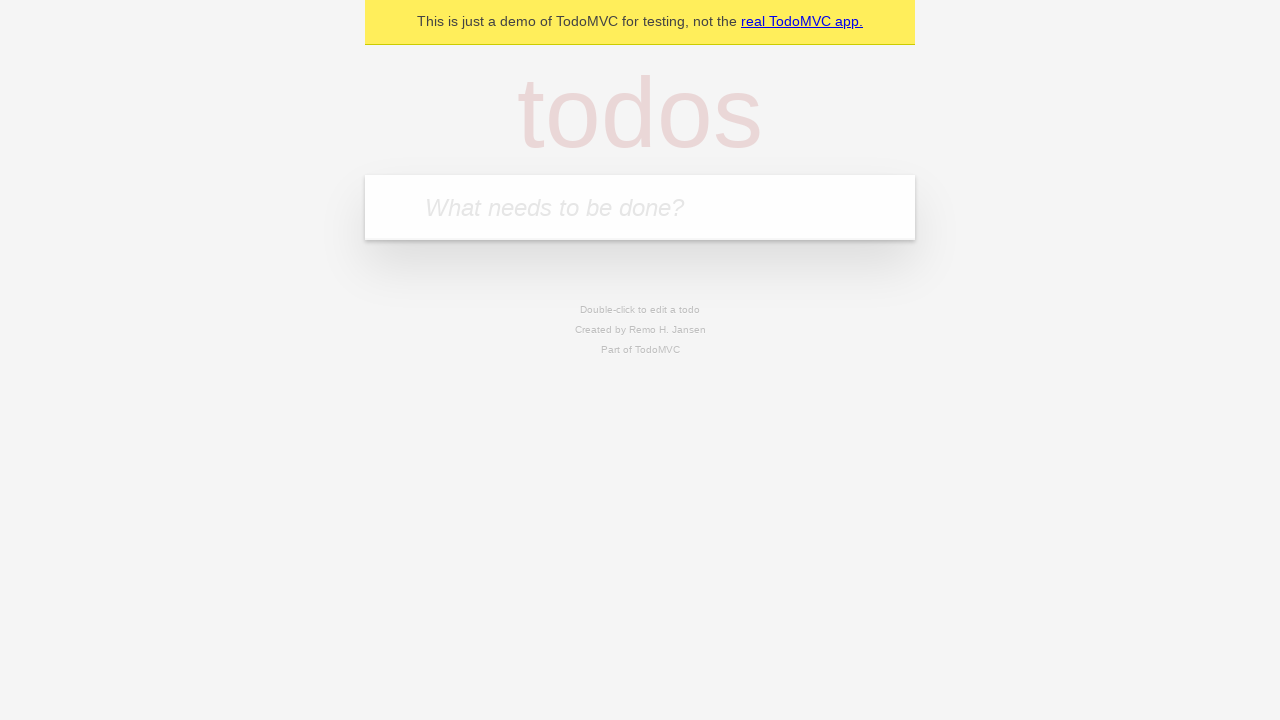

Filled todo input with 'buy some cheese' on internal:attr=[placeholder="What needs to be done?"i]
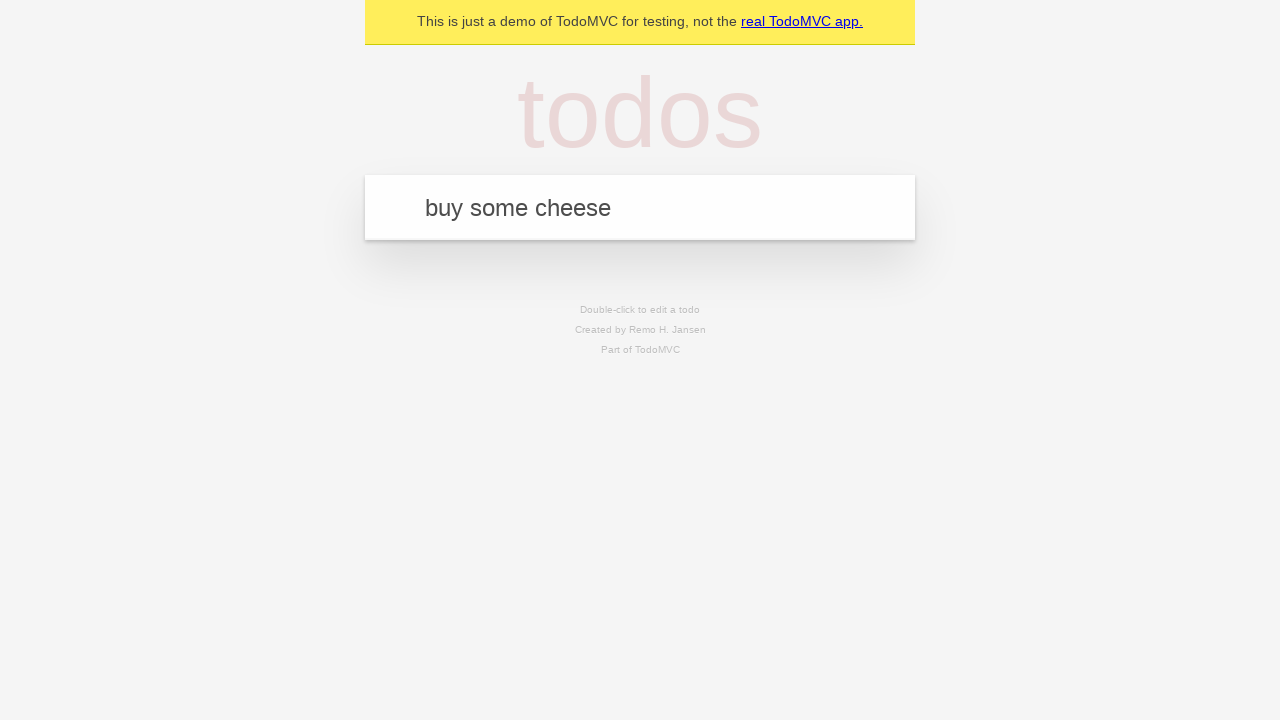

Pressed Enter to create first todo on internal:attr=[placeholder="What needs to be done?"i]
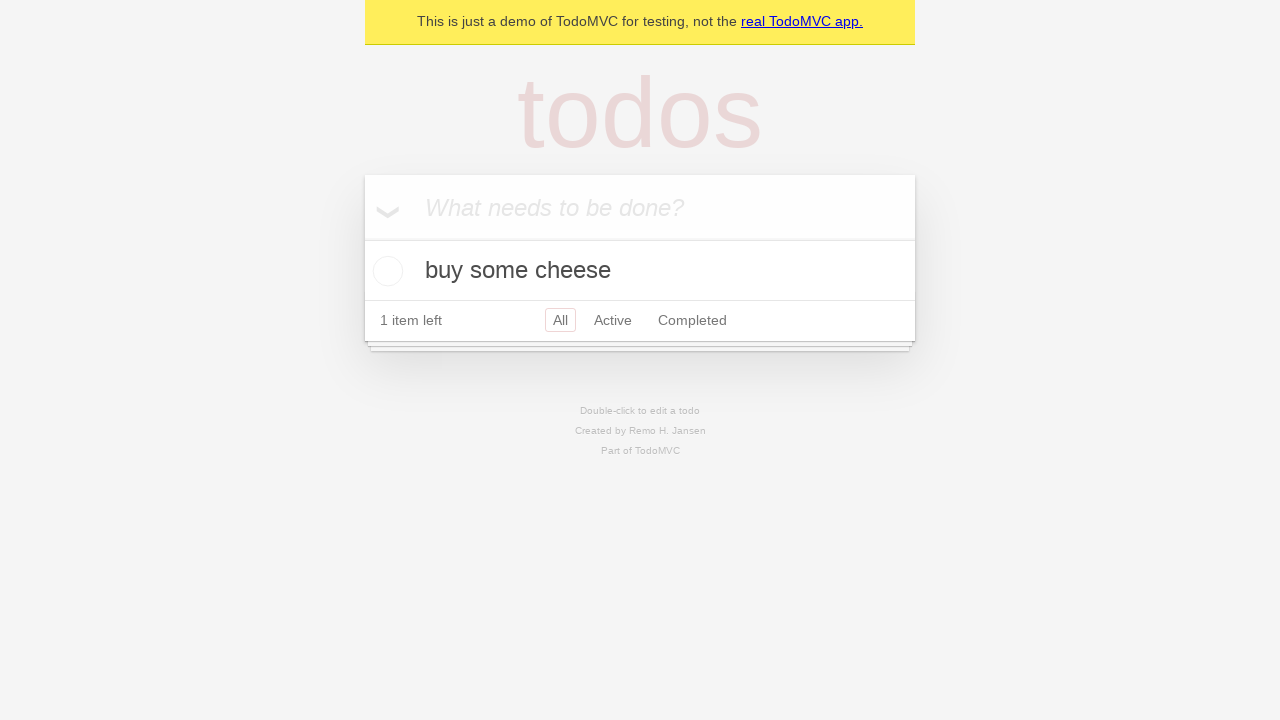

Filled todo input with 'feed the cat' on internal:attr=[placeholder="What needs to be done?"i]
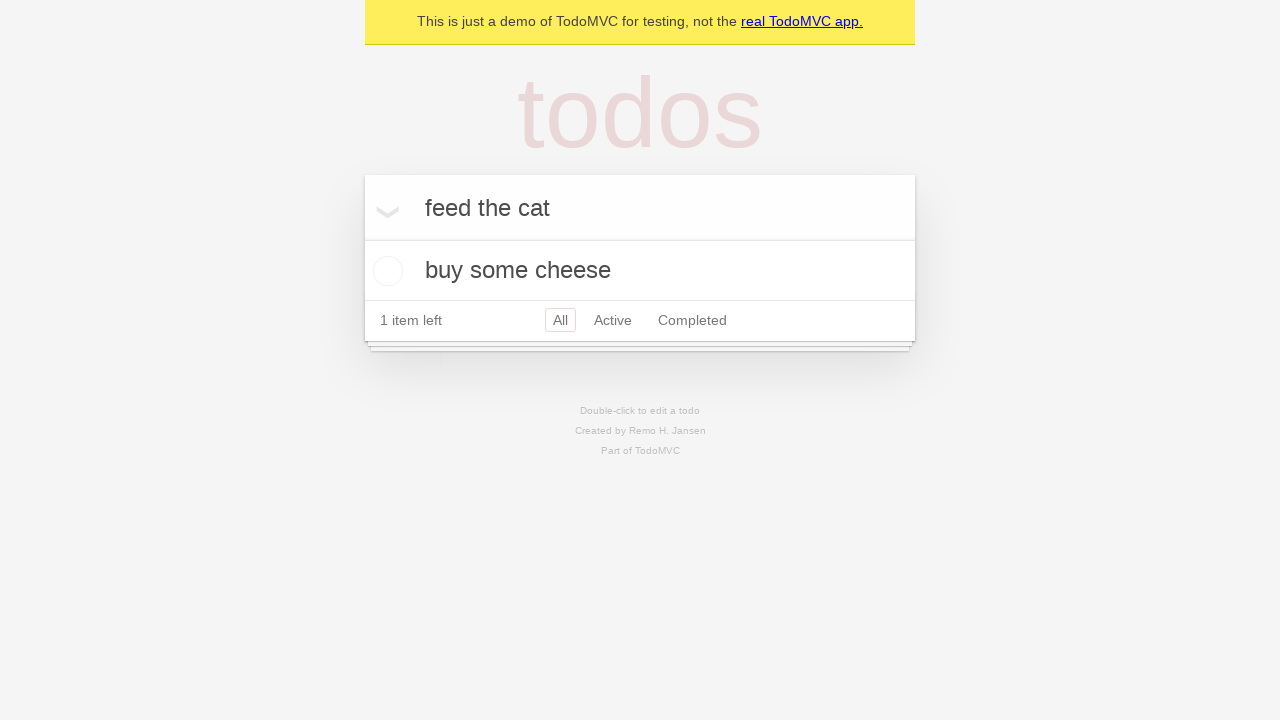

Pressed Enter to create second todo on internal:attr=[placeholder="What needs to be done?"i]
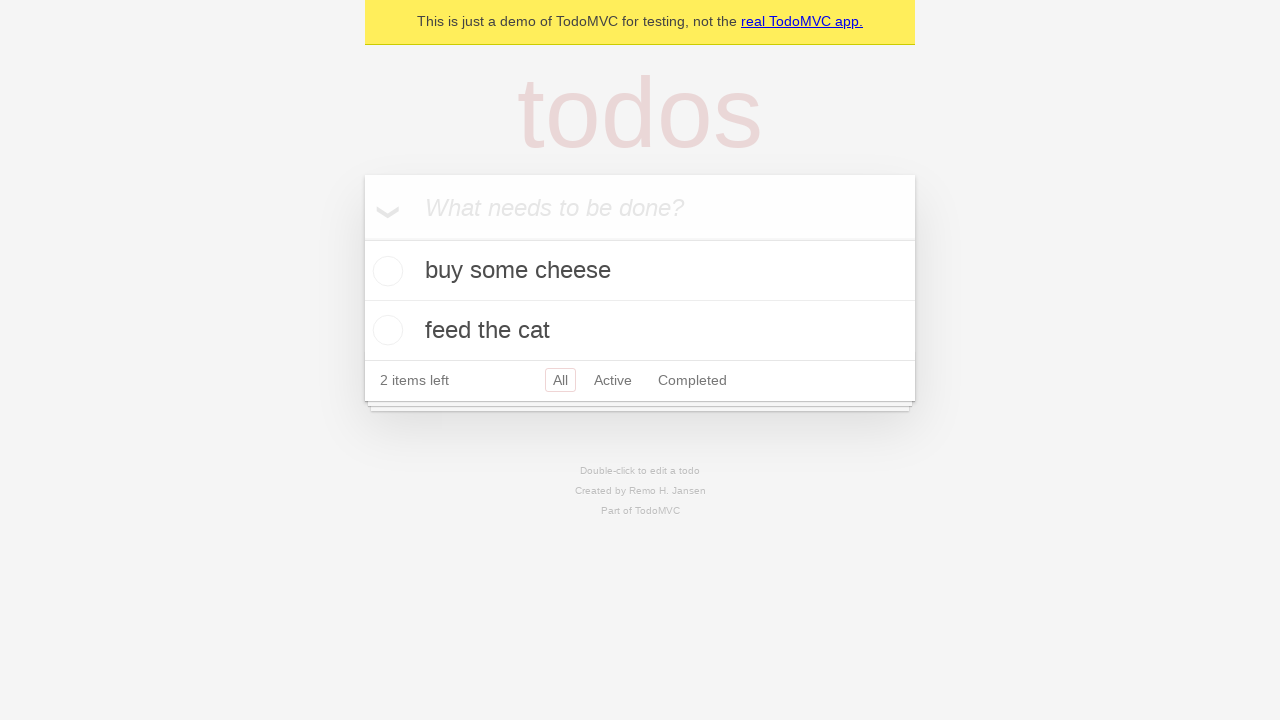

Filled todo input with 'book a doctors appointment' on internal:attr=[placeholder="What needs to be done?"i]
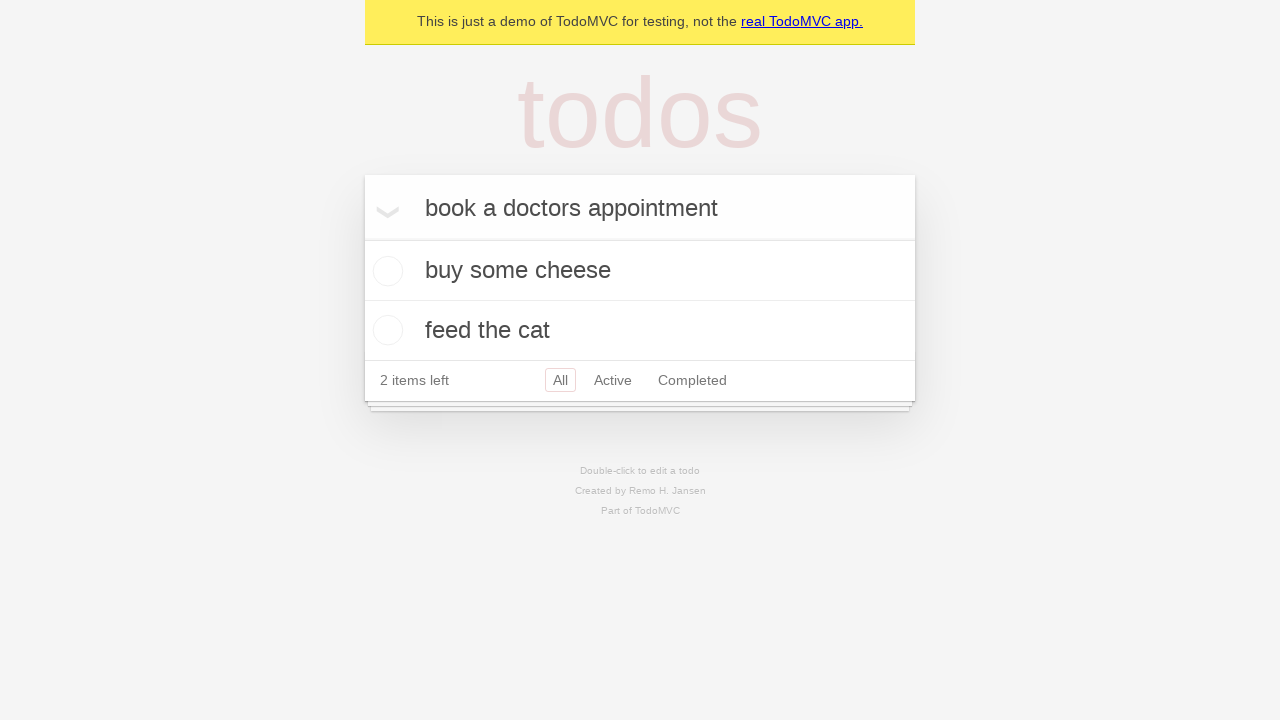

Pressed Enter to create third todo on internal:attr=[placeholder="What needs to be done?"i]
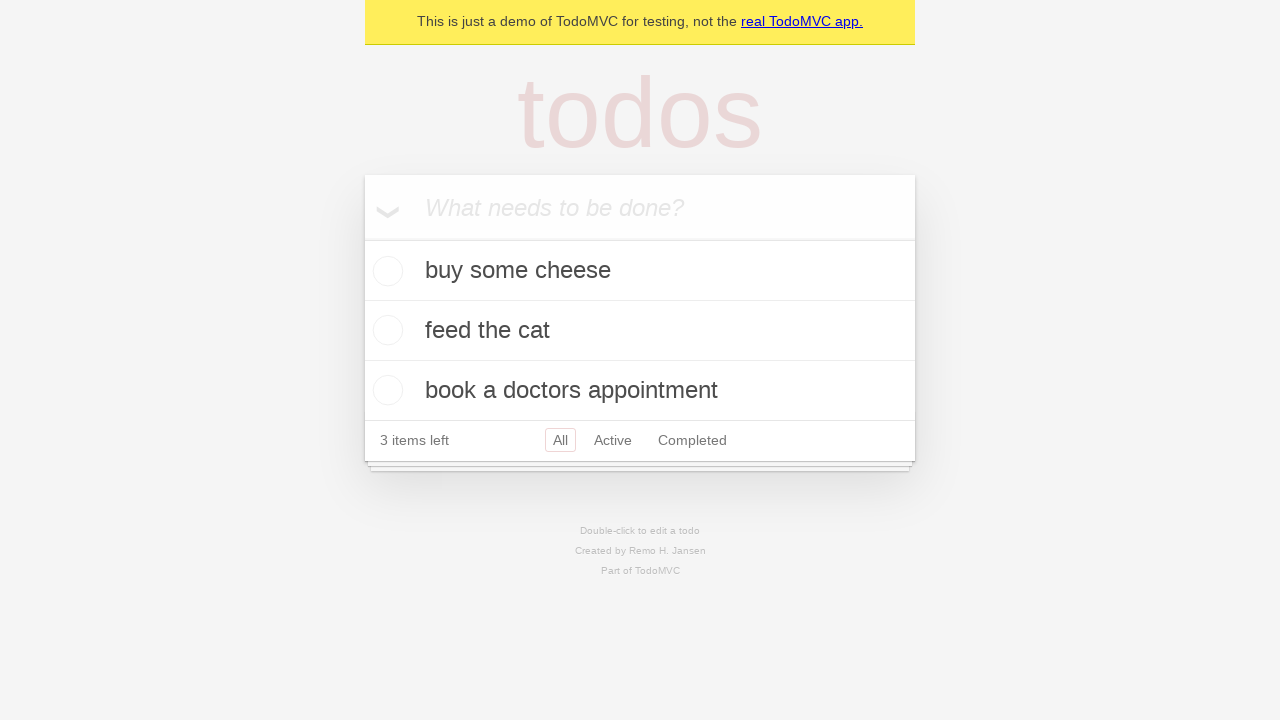

Double-clicked second todo item to enter edit mode at (640, 331) on internal:testid=[data-testid="todo-item"s] >> nth=1
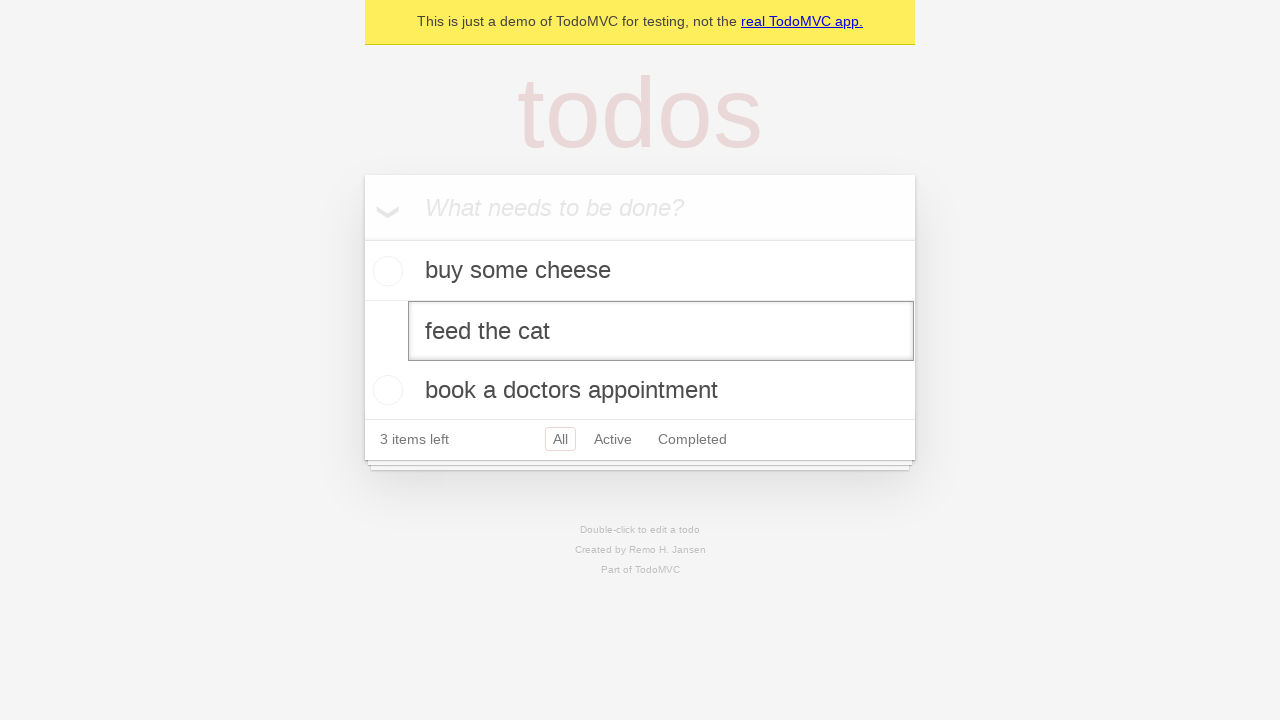

Filled edit textbox with 'buy some sausages' on internal:testid=[data-testid="todo-item"s] >> nth=1 >> internal:role=textbox[nam
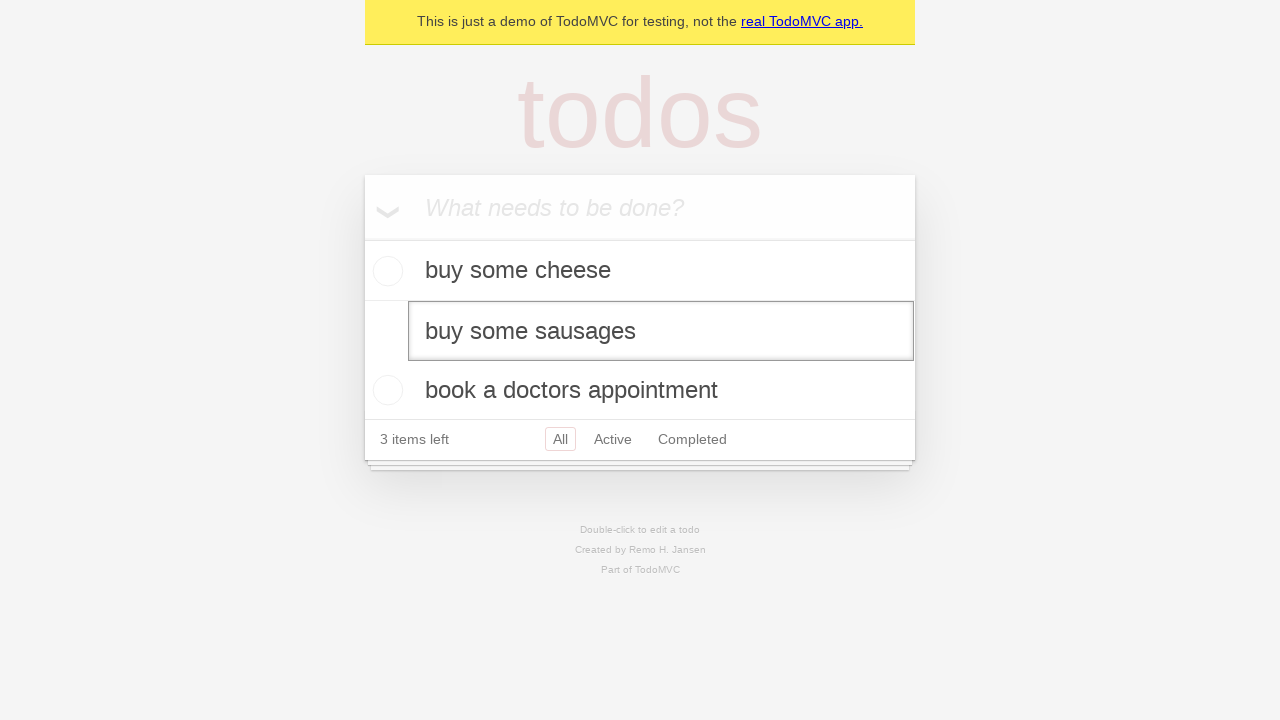

Dispatched blur event to save edits on the second todo
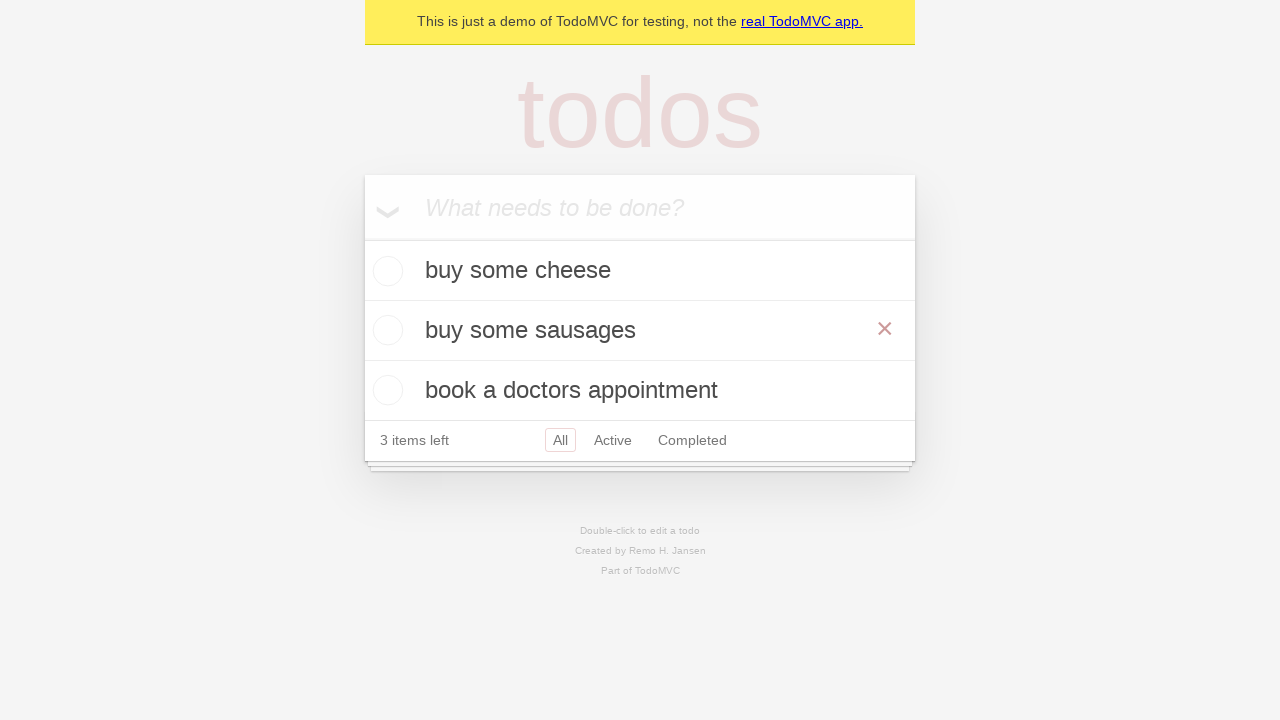

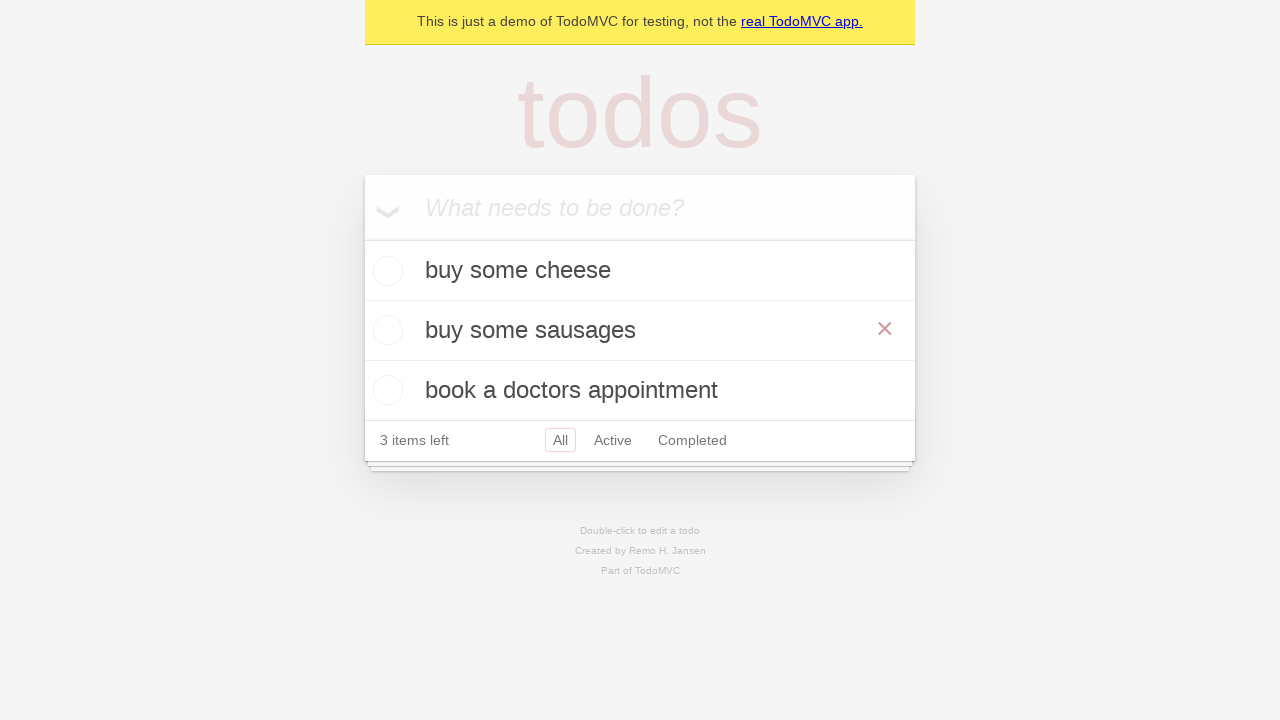